Tests the login form validation by submitting empty username and password fields, then verifying that an appropriate error message is displayed.

Starting URL: https://www.saucedemo.com/

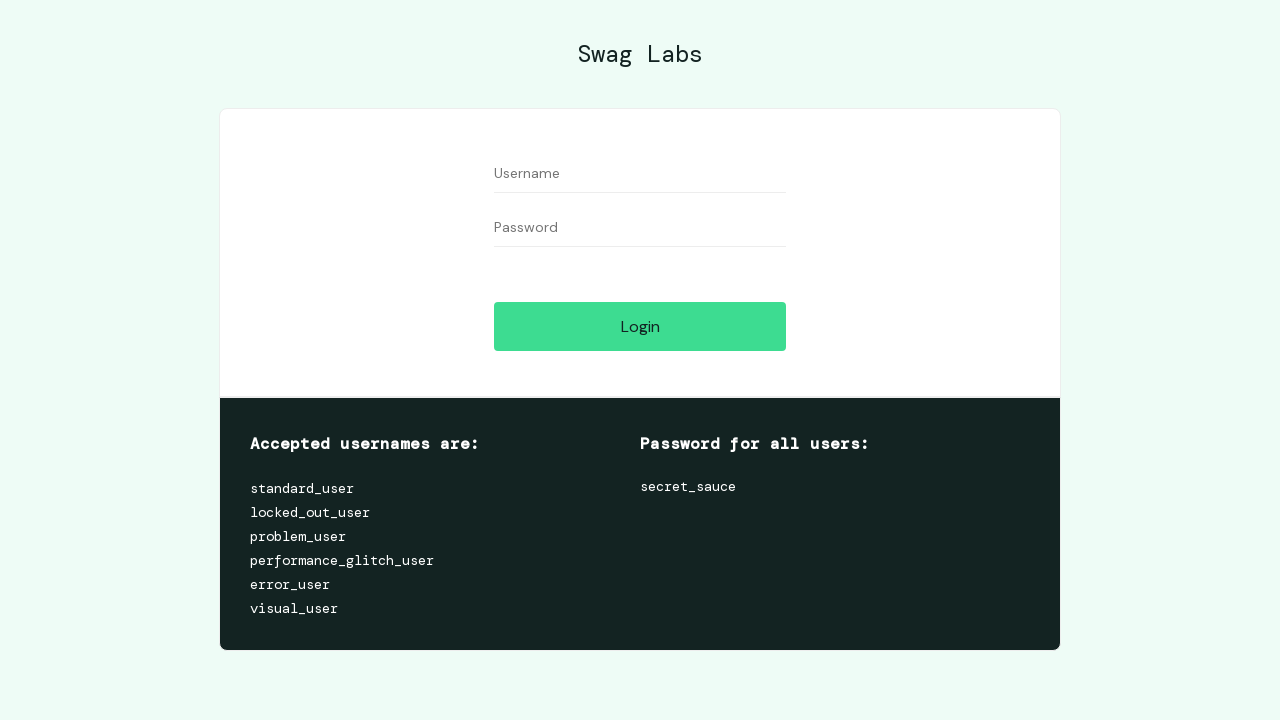

Filled username field with empty string on form #user-name
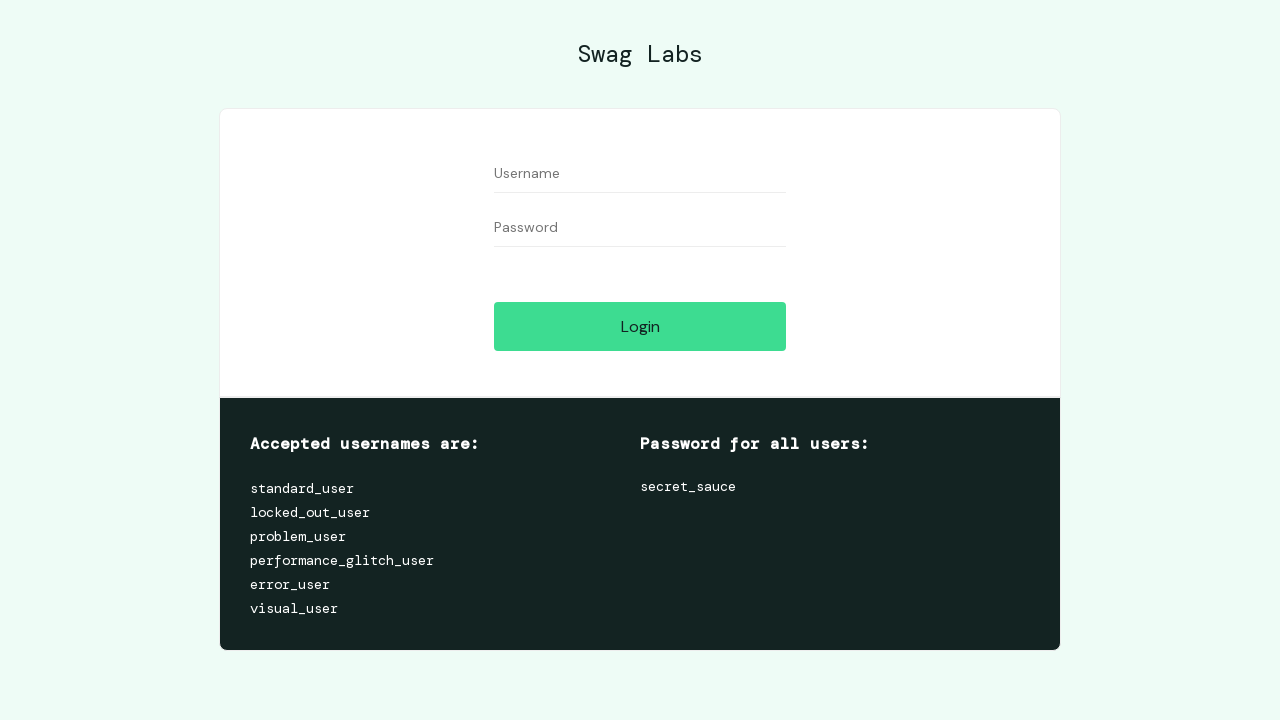

Filled password field with empty string on form #password
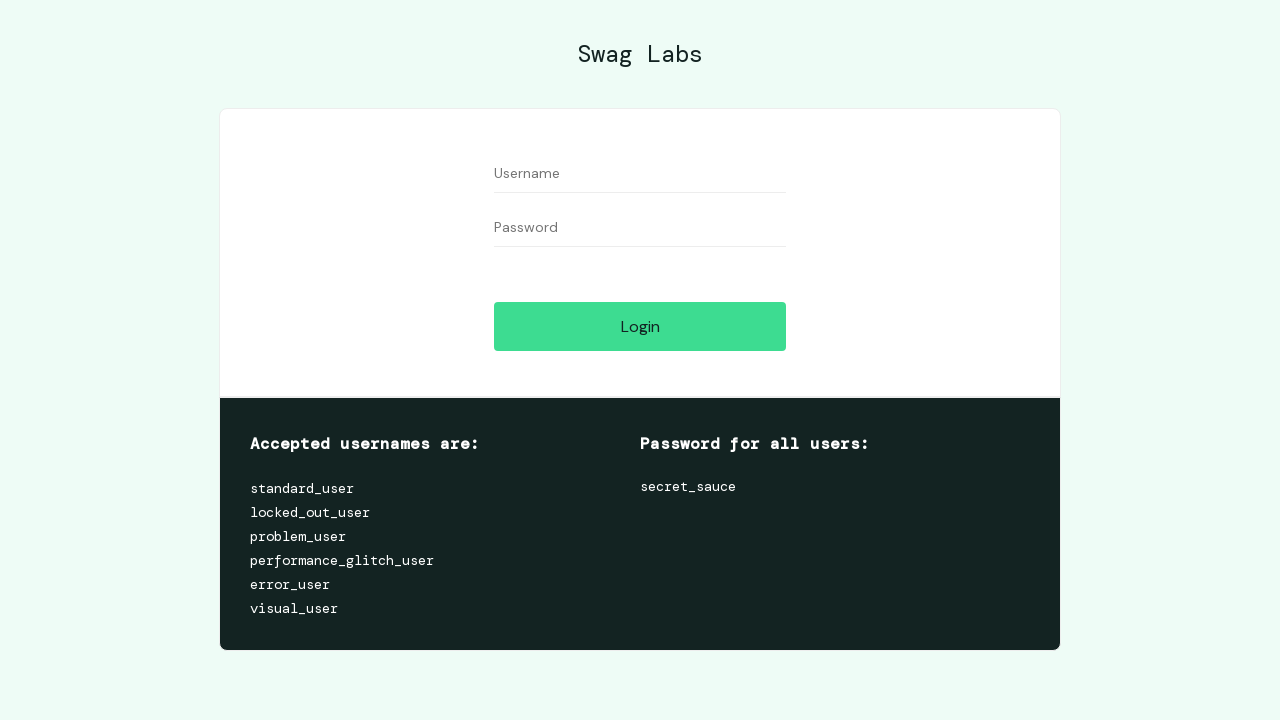

Clicked login button to submit form with empty credentials at (640, 326) on form #login-button
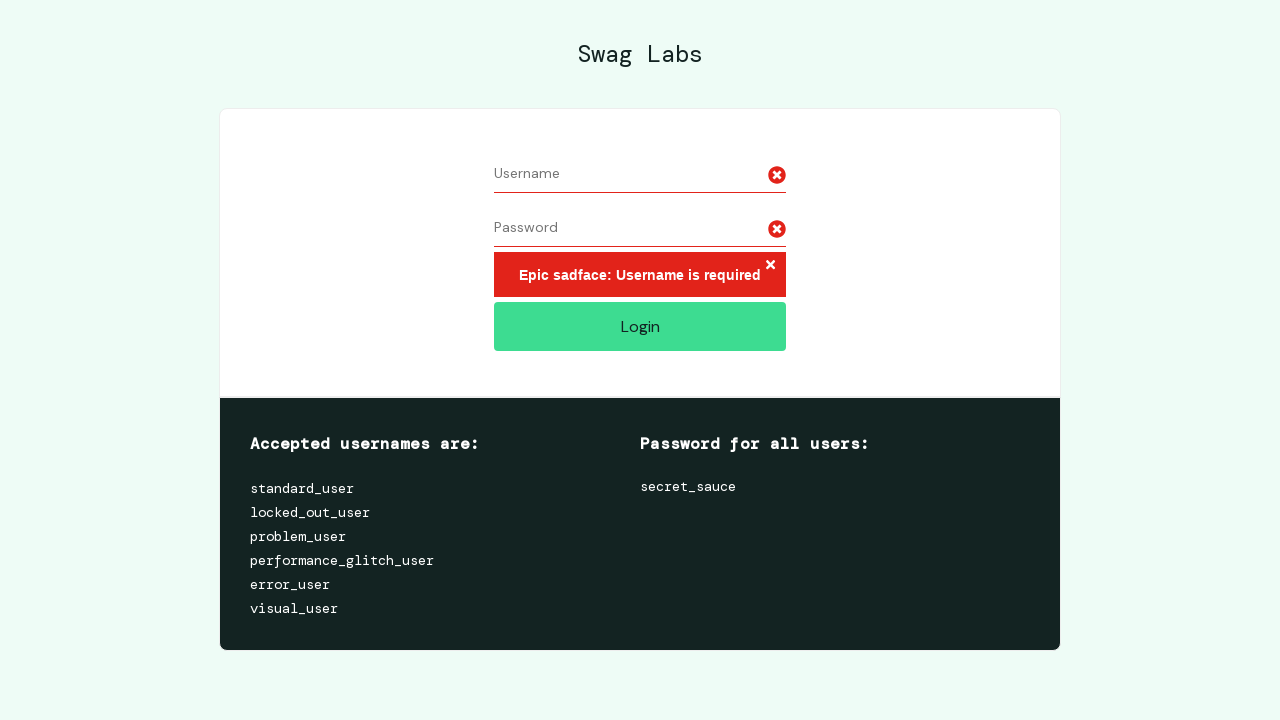

Verified error message 'Epic sadface: Username is required' appeared
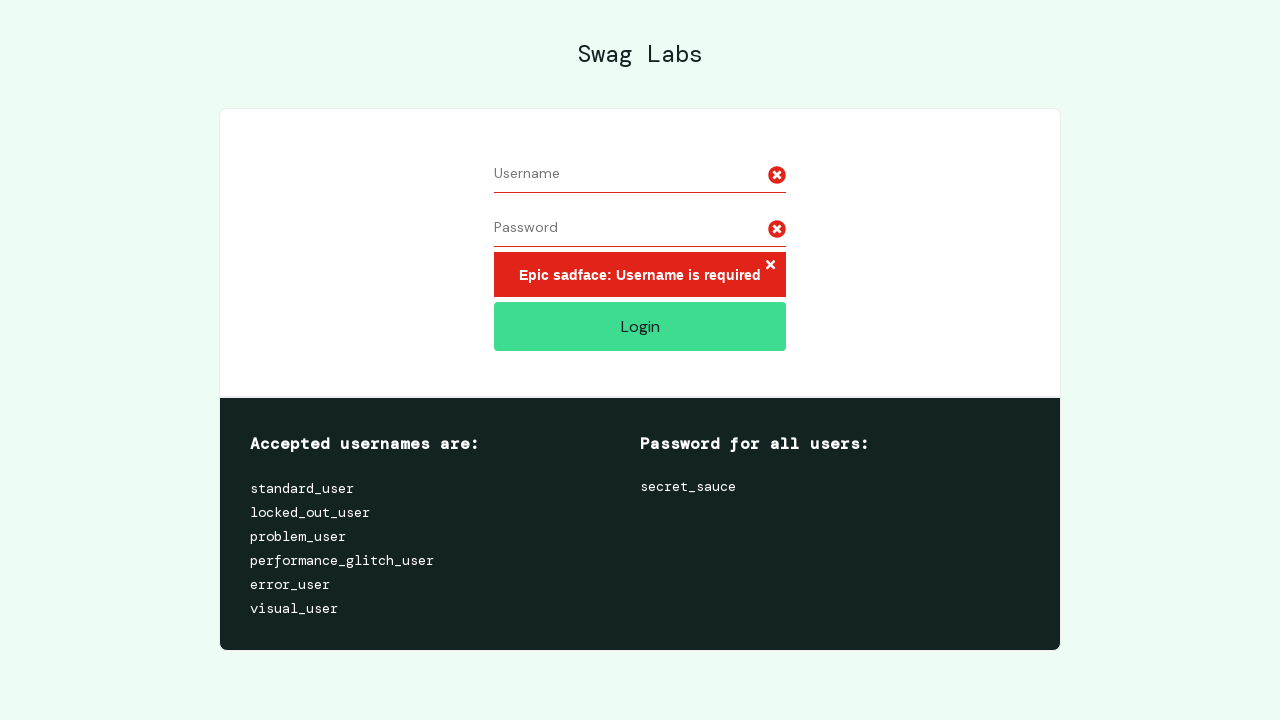

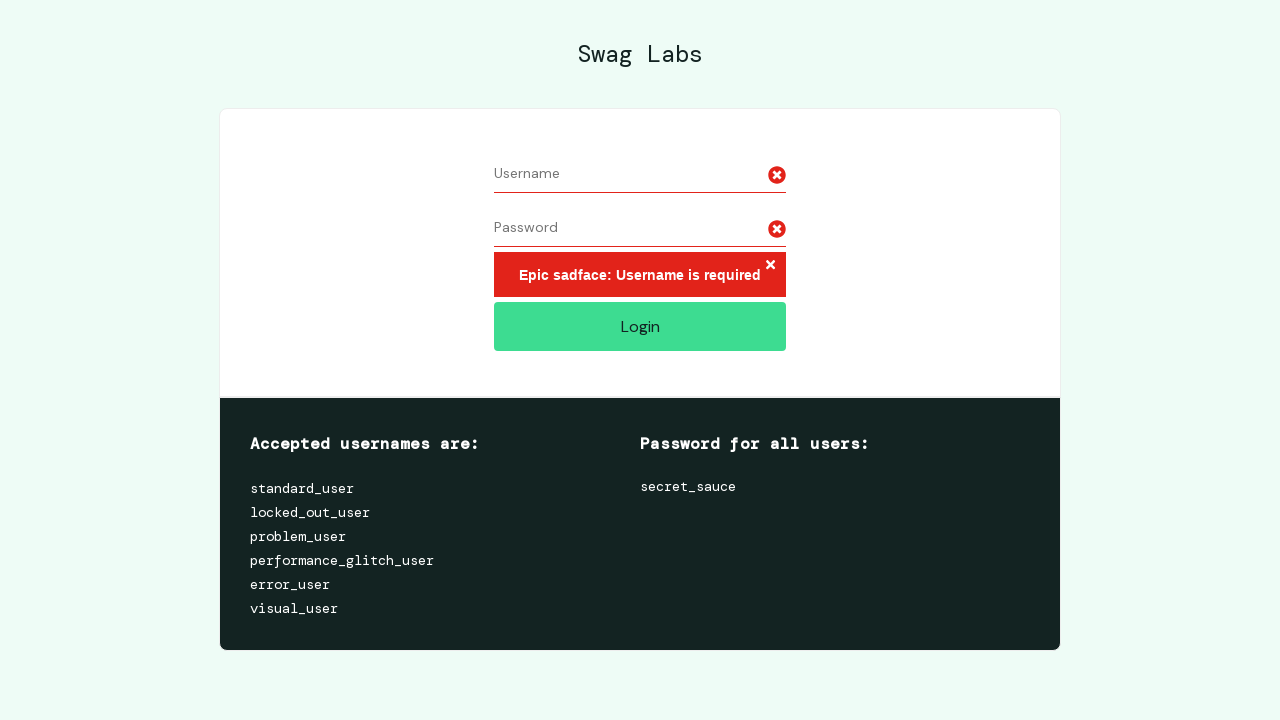